Tests link navigation in a website footer by opening each link in the first column in a new tab and verifying the page titles

Starting URL: https://rahulshettyacademy.com/AutomationPractice/

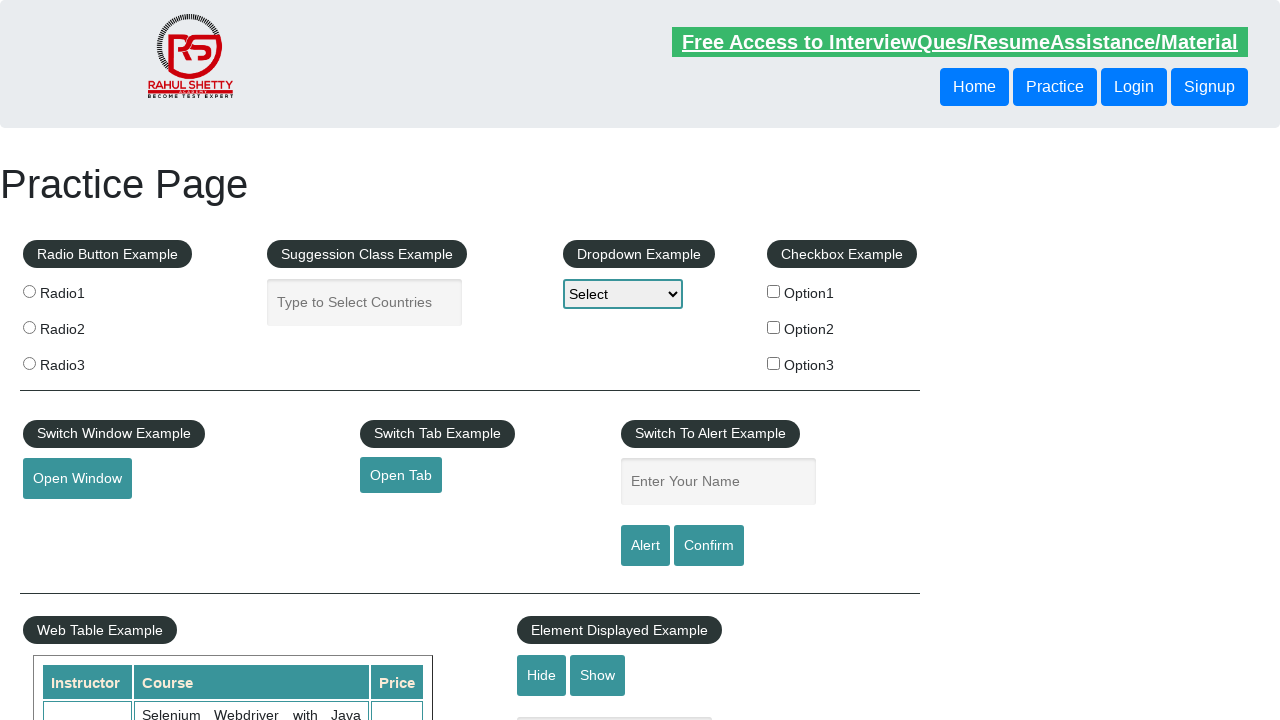

Counted total links on page
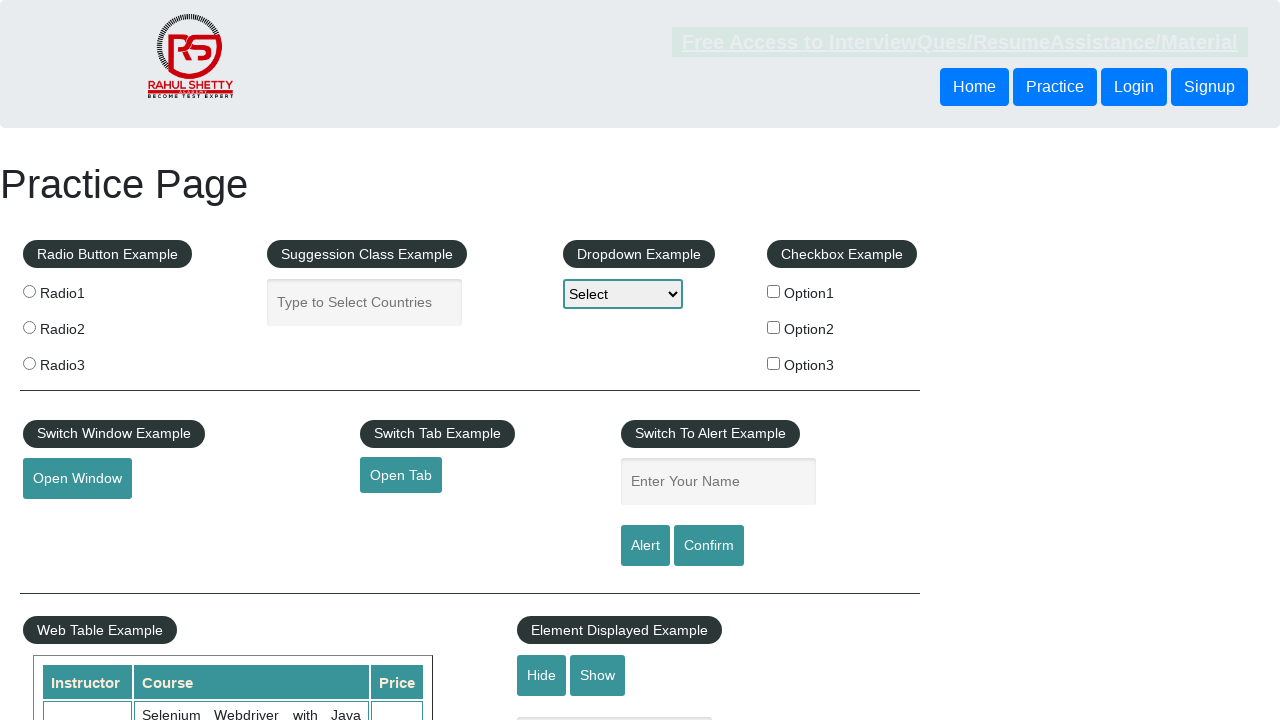

Located footer section
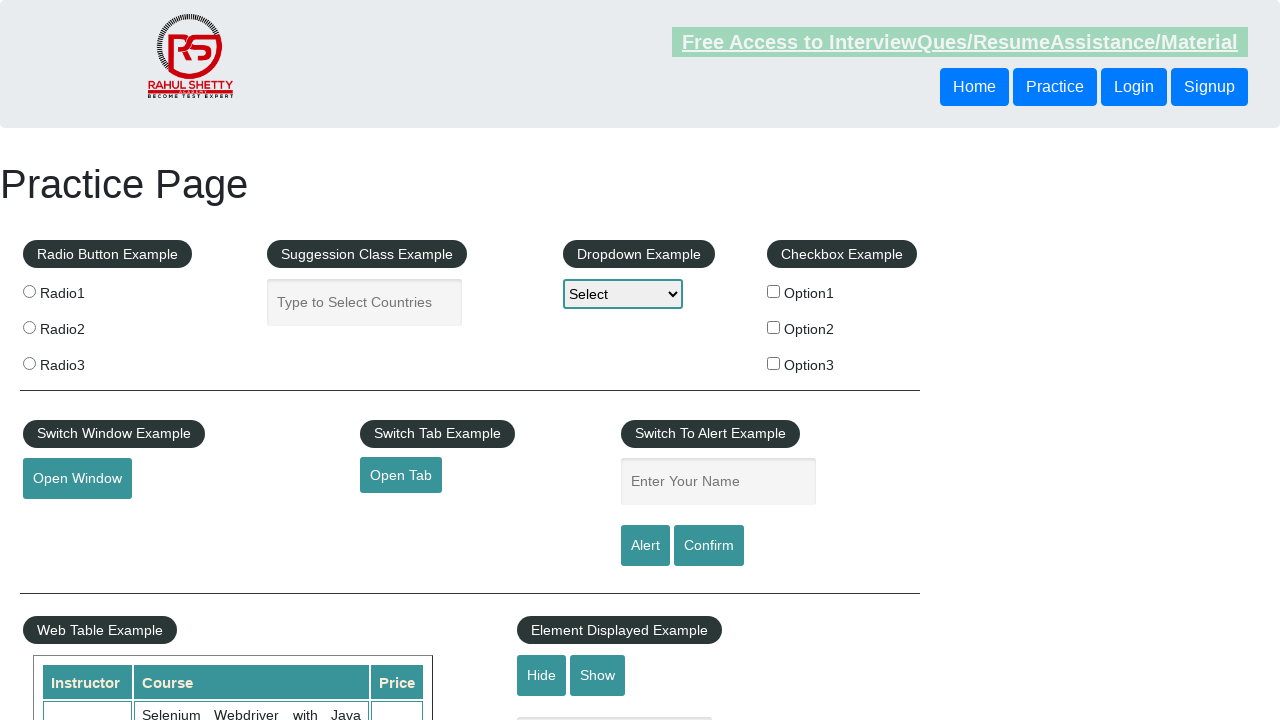

Counted links in footer section
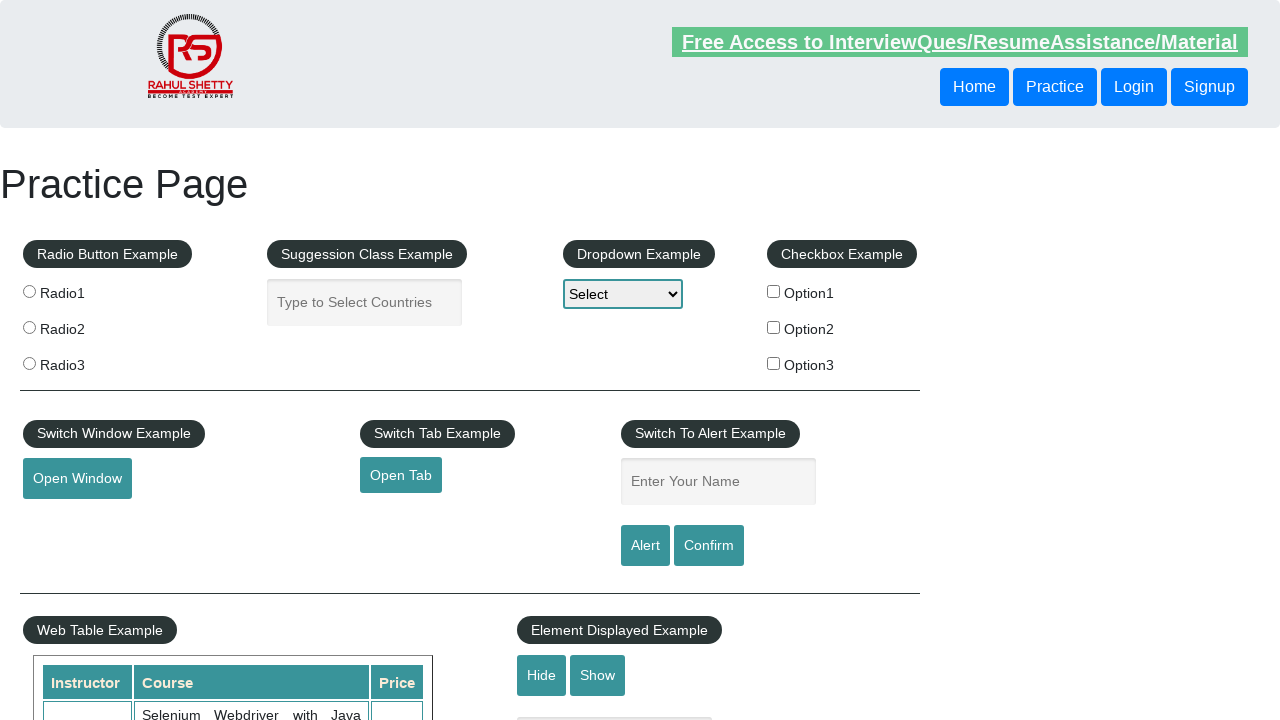

Located first column of footer
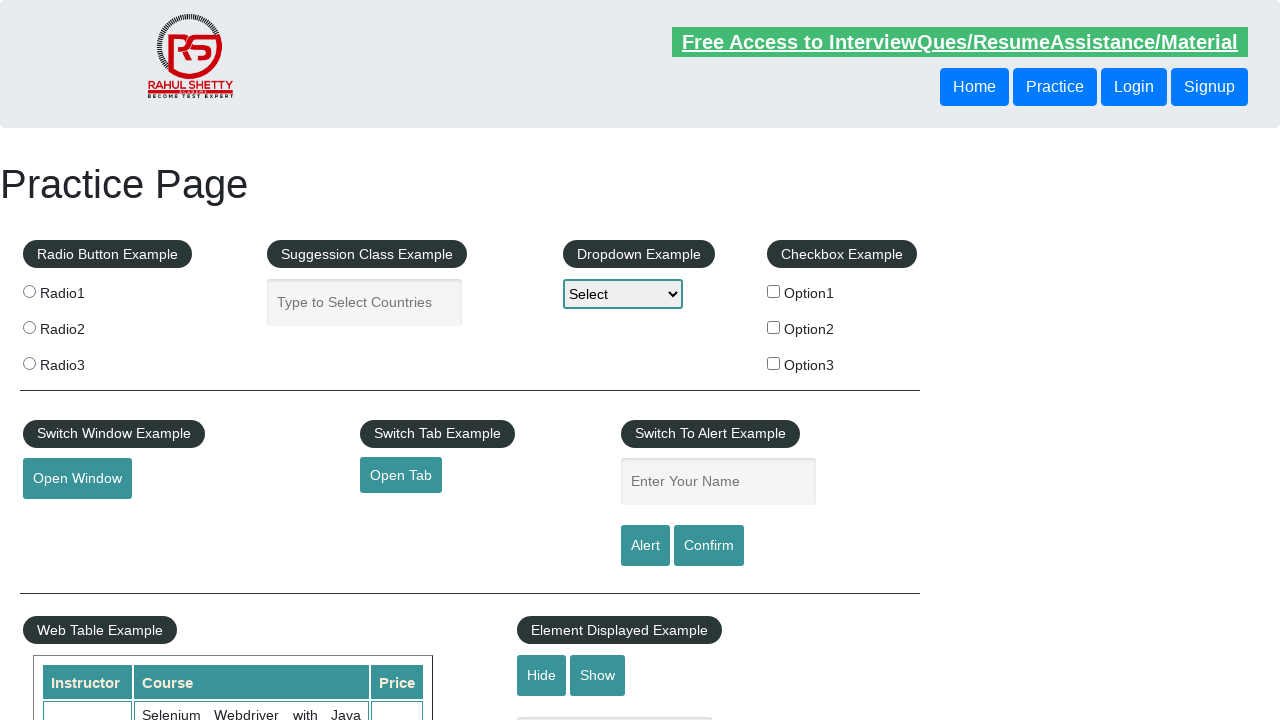

Counted links in first column of footer
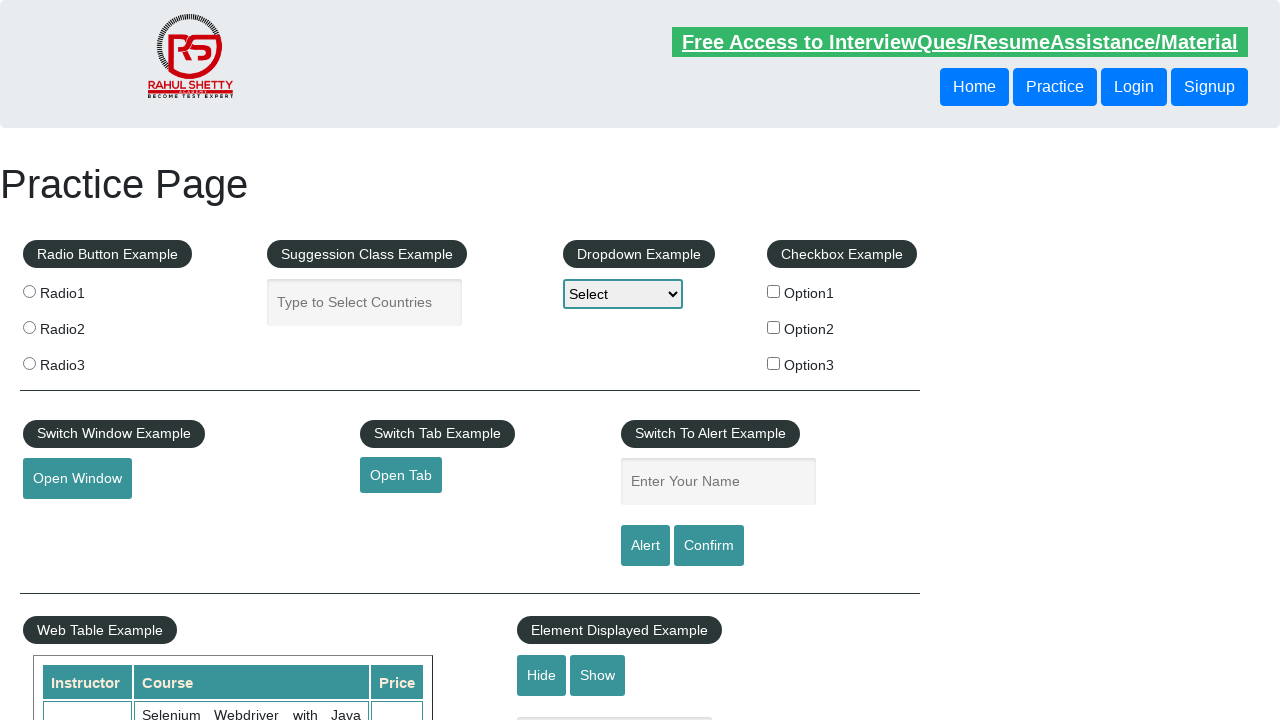

Opened link 1 from first column in new tab using Ctrl+Click at (68, 520) on #gf-BIG >> xpath=//table/tbody/tr/td[1]/ul >> a >> nth=1
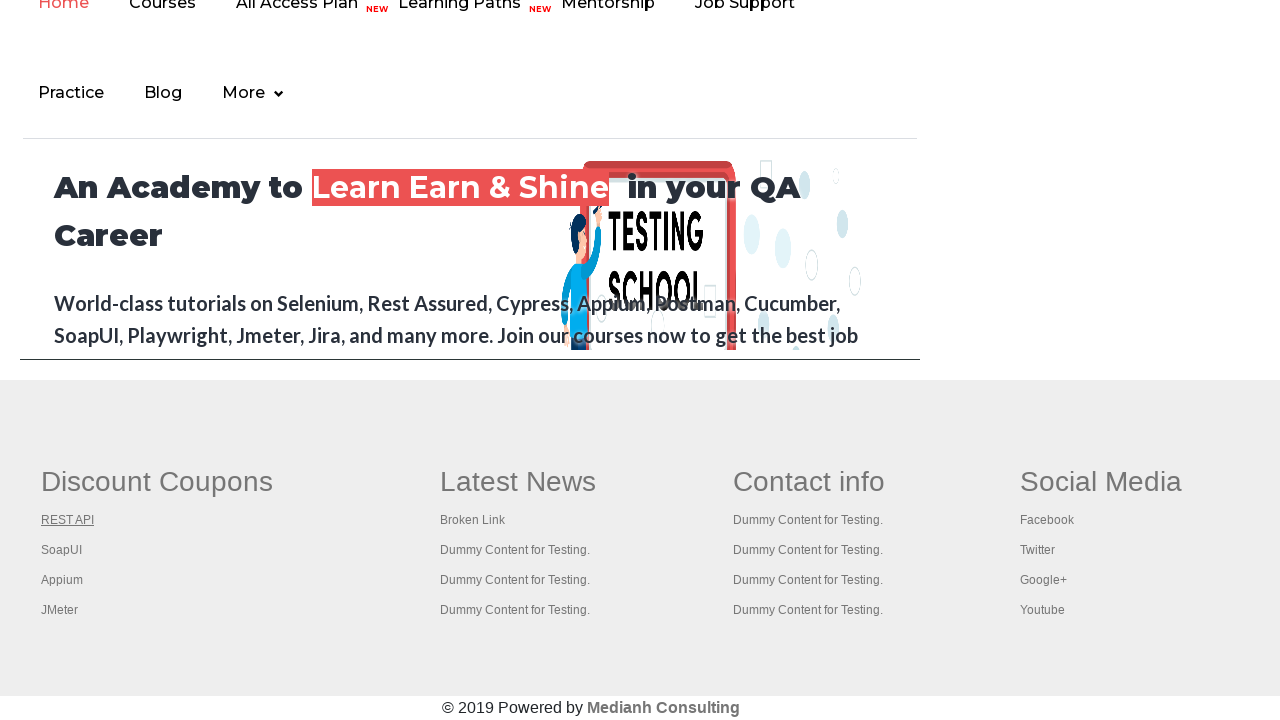

Waited for new tab to open
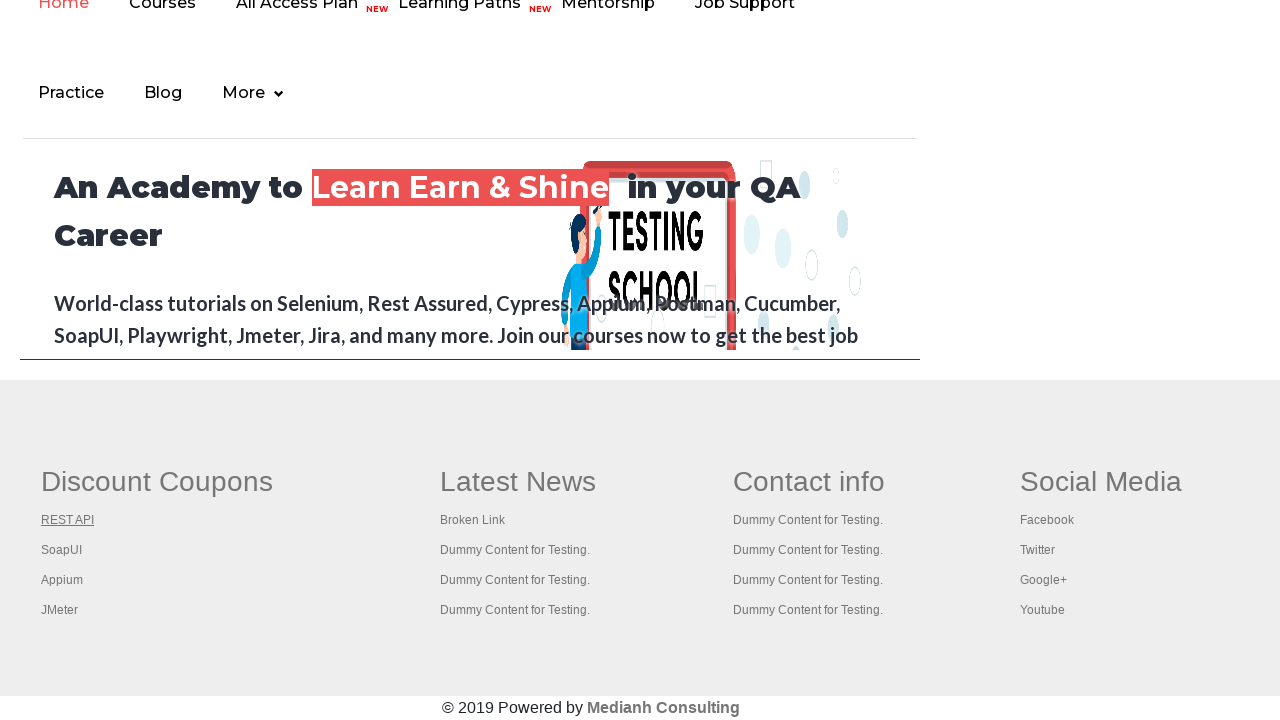

Opened link 2 from first column in new tab using Ctrl+Click at (62, 550) on #gf-BIG >> xpath=//table/tbody/tr/td[1]/ul >> a >> nth=2
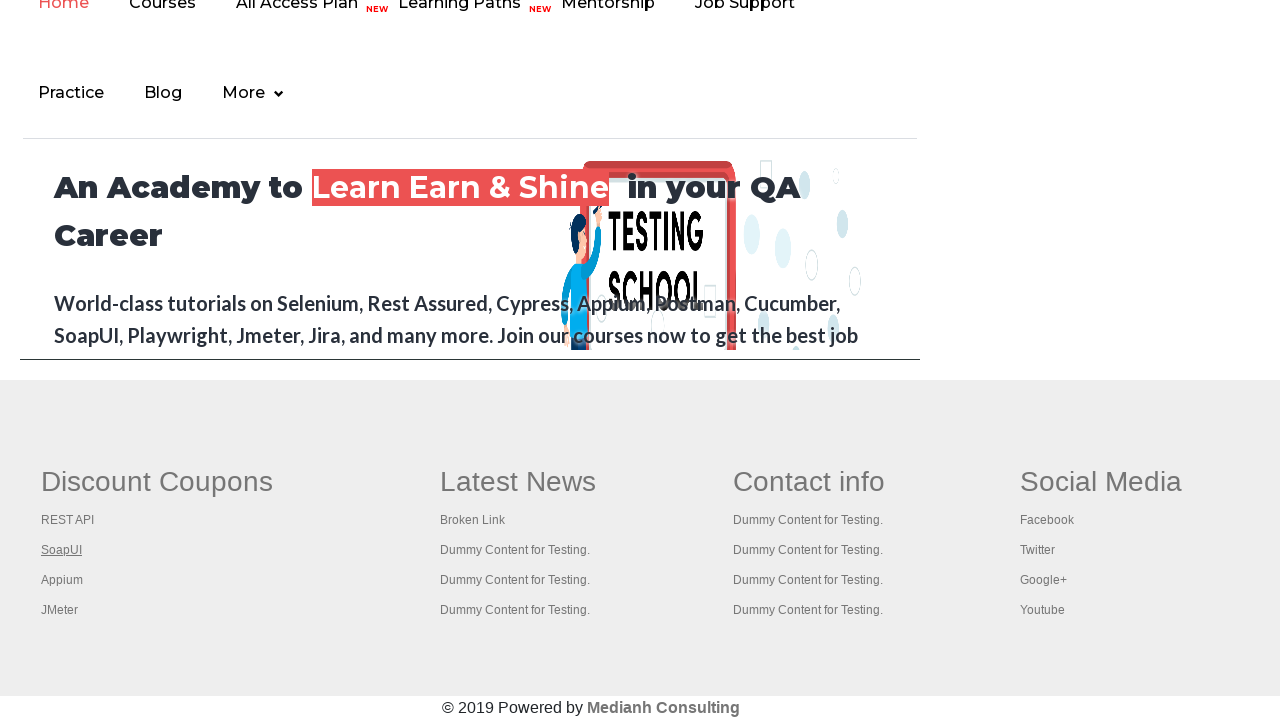

Waited for new tab to open
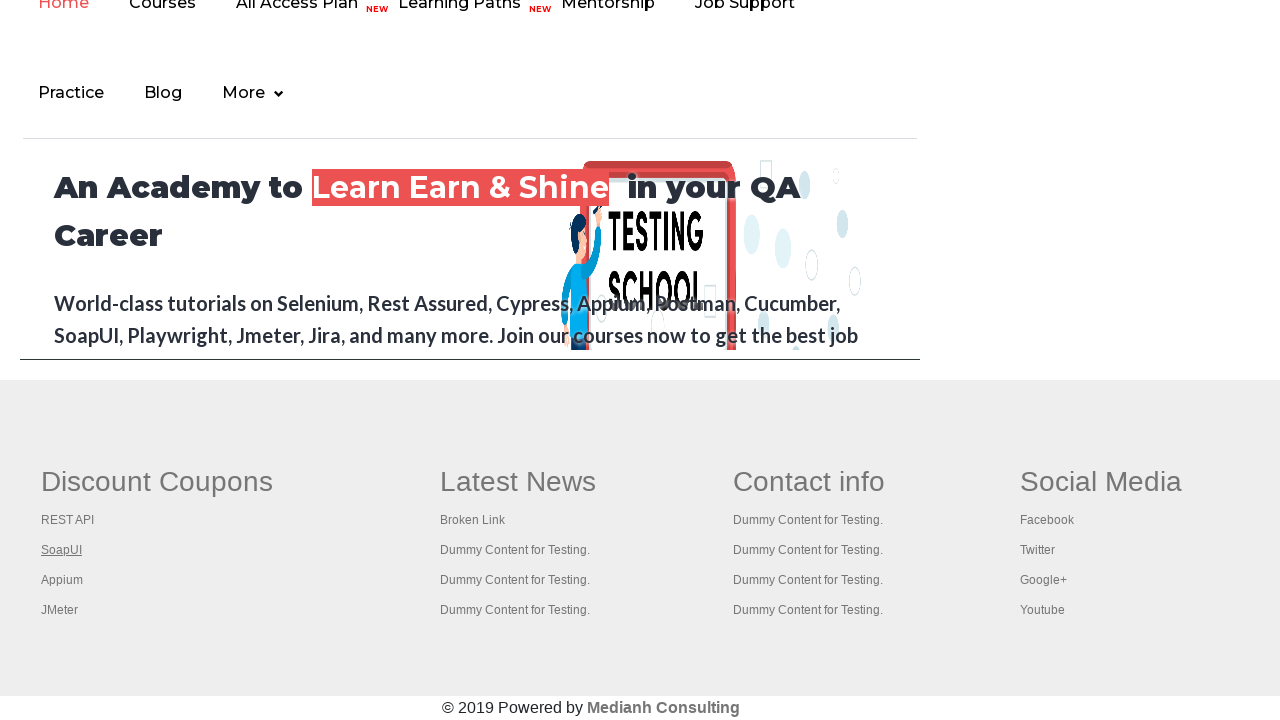

Opened link 3 from first column in new tab using Ctrl+Click at (62, 580) on #gf-BIG >> xpath=//table/tbody/tr/td[1]/ul >> a >> nth=3
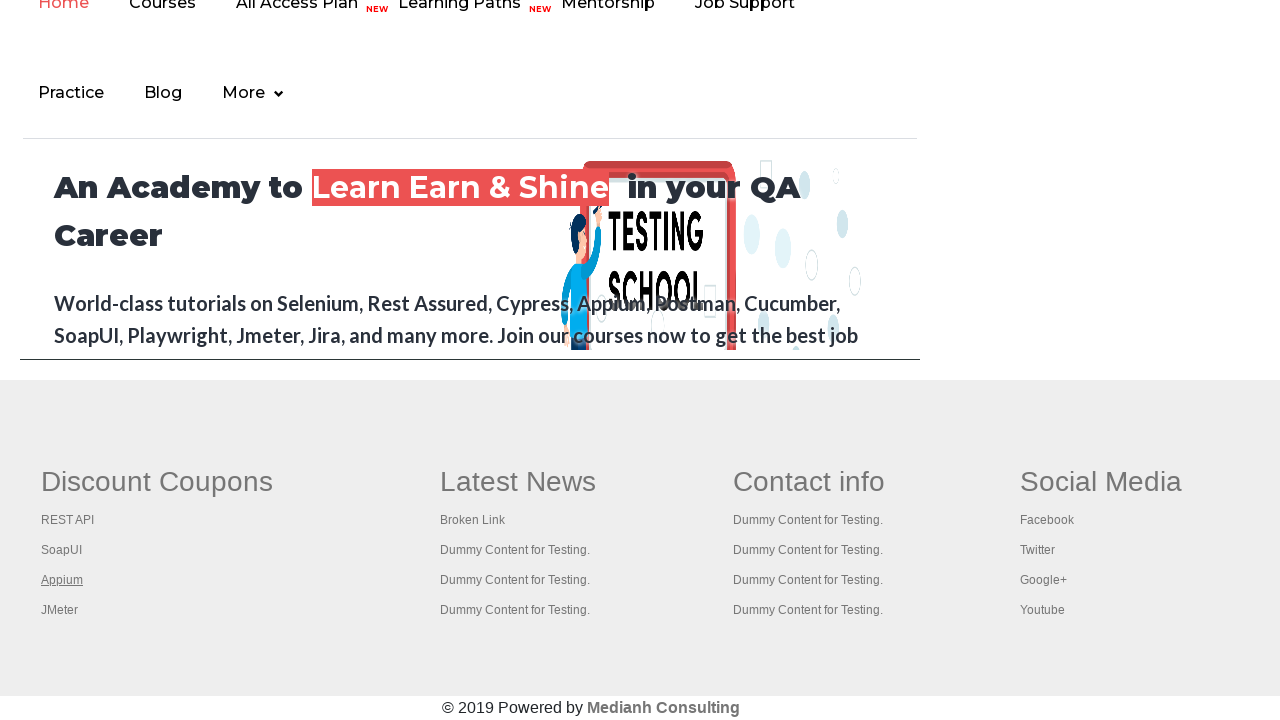

Waited for new tab to open
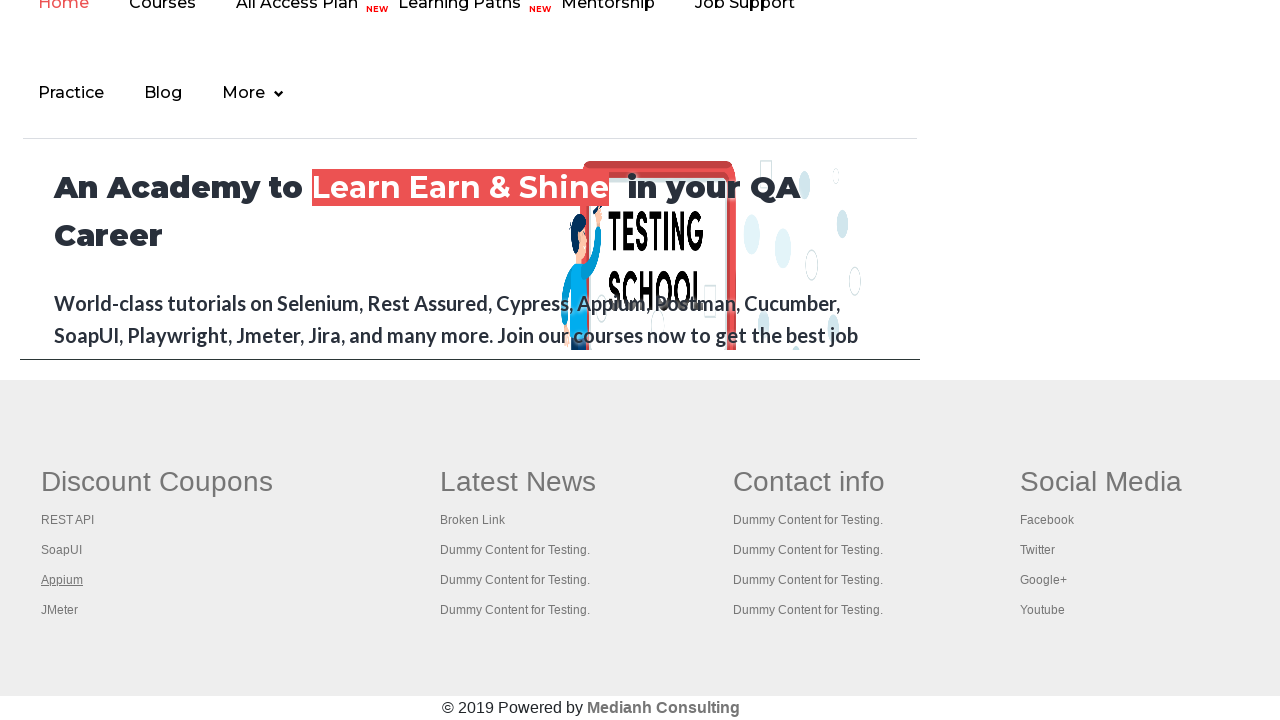

Opened link 4 from first column in new tab using Ctrl+Click at (60, 610) on #gf-BIG >> xpath=//table/tbody/tr/td[1]/ul >> a >> nth=4
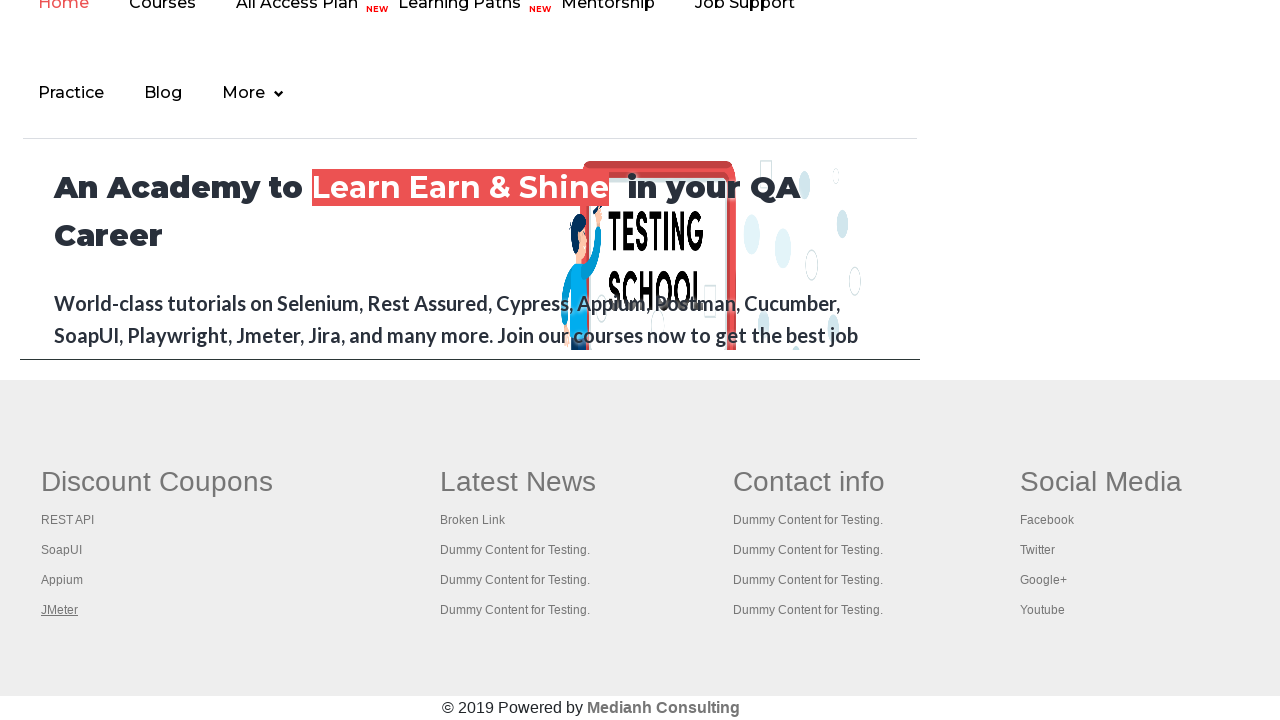

Waited for new tab to open
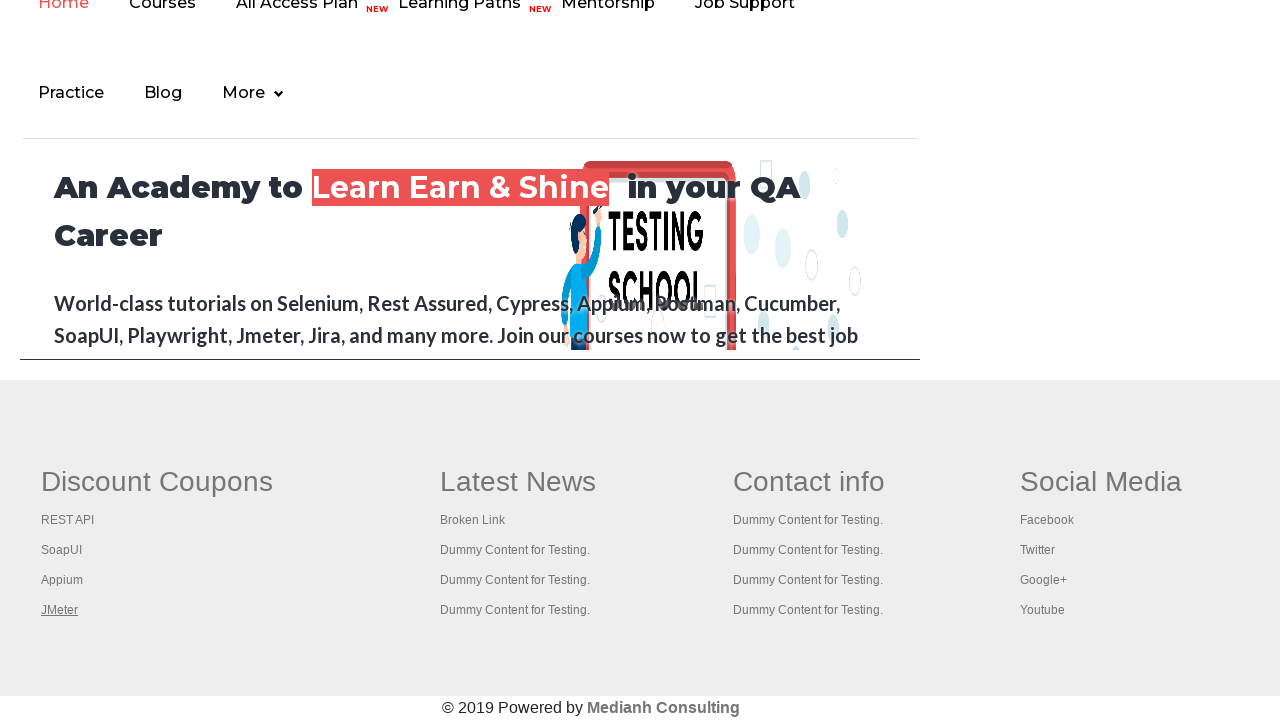

Retrieved all open pages/tabs
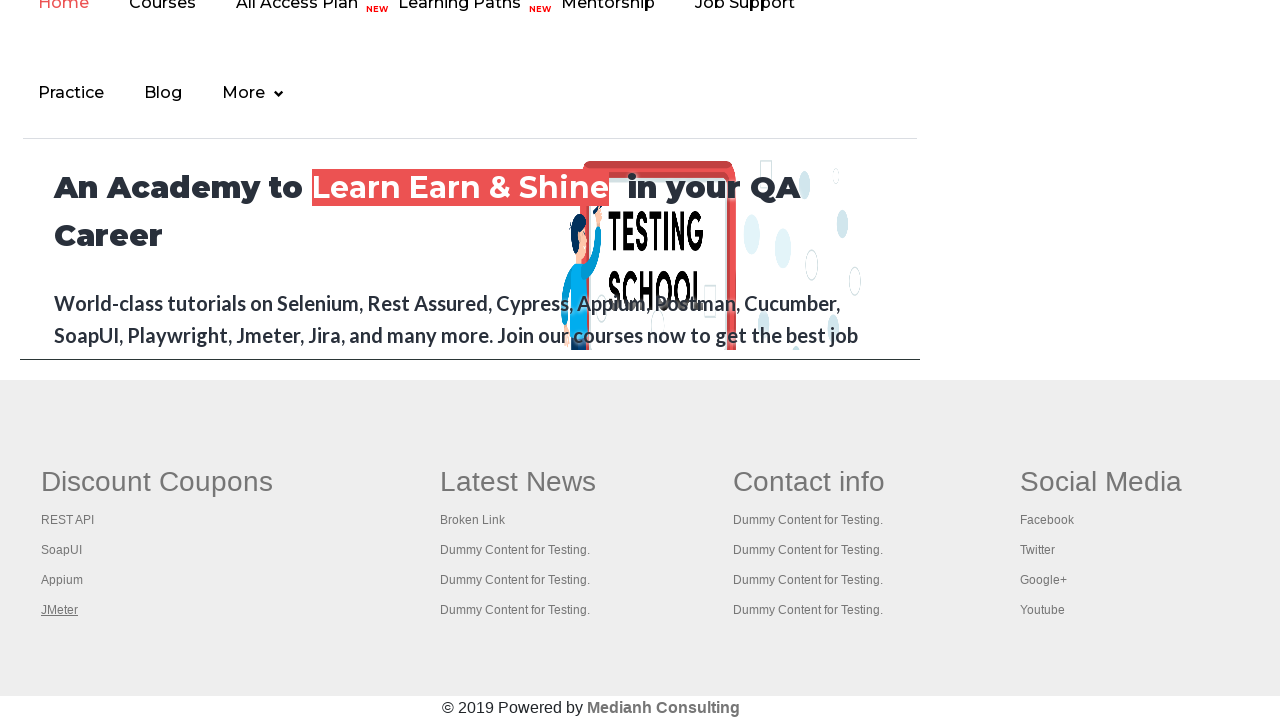

Verified page title: Practice Page
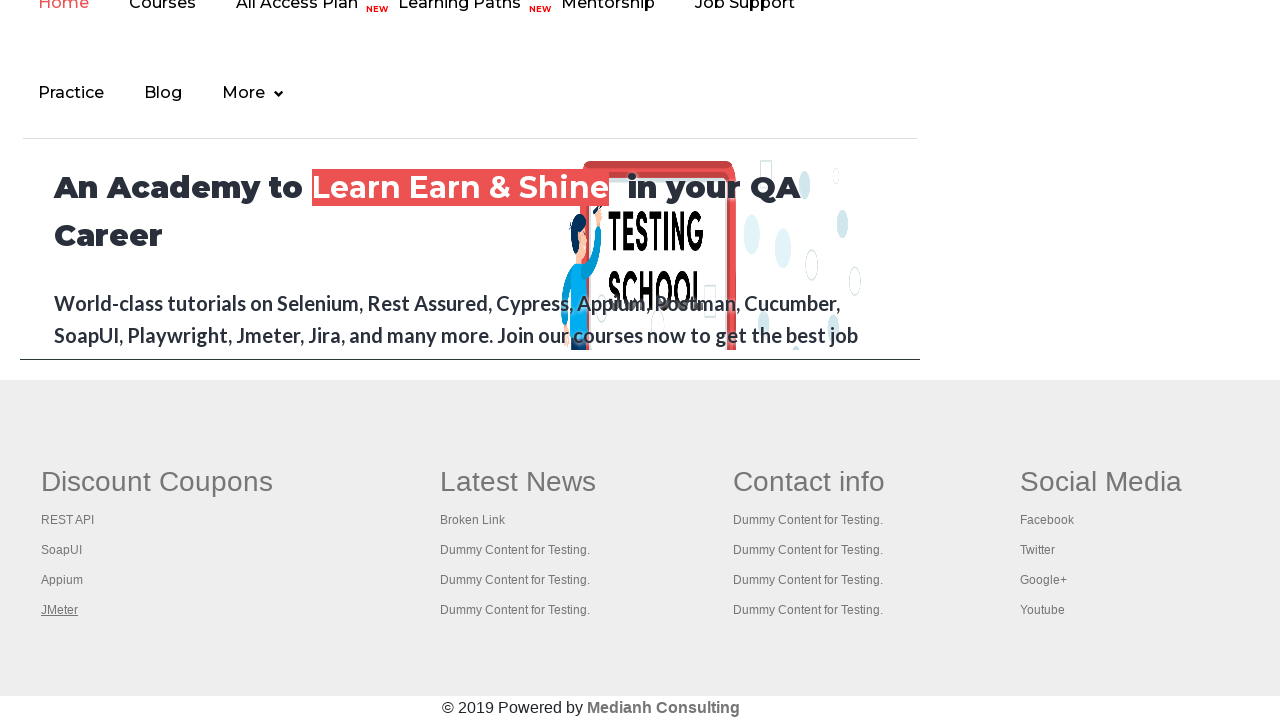

Verified page title: REST API Tutorial
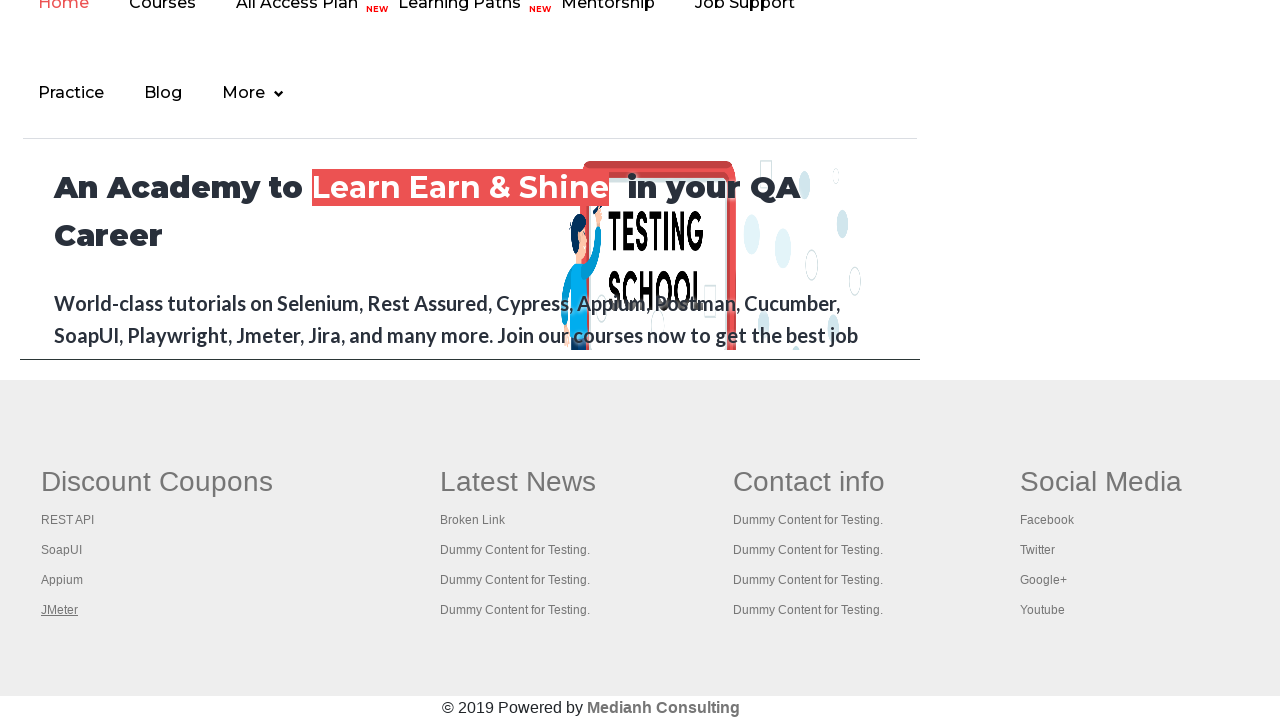

Verified page title: The World’s Most Popular API Testing Tool | SoapUI
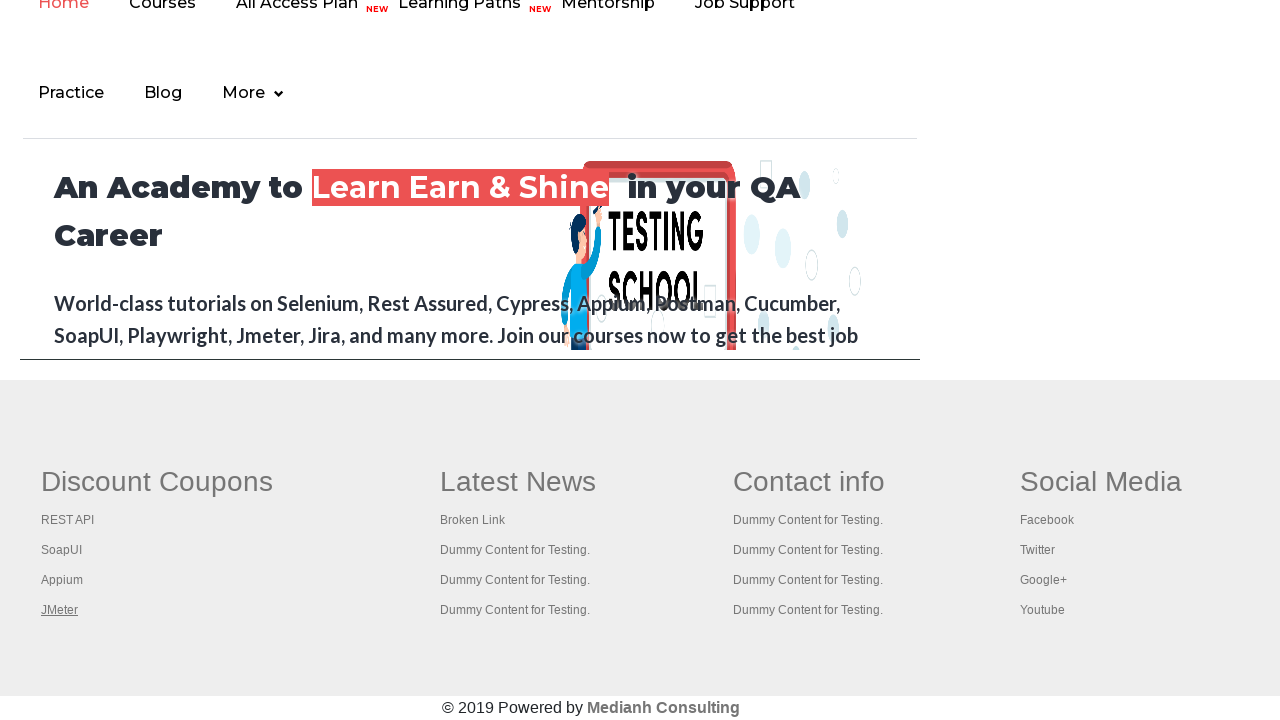

Verified page title: Appium tutorial for Mobile Apps testing | RahulShetty Academy | Rahul
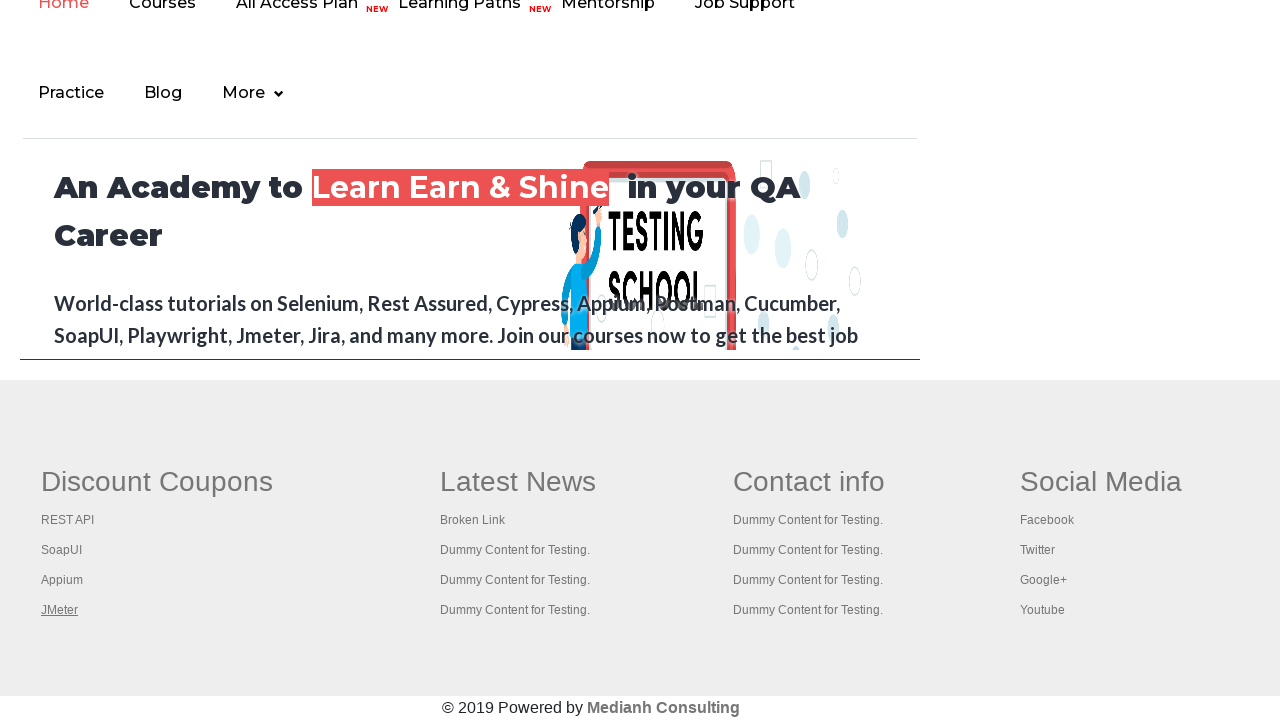

Verified page title: Apache JMeter - Apache JMeter™
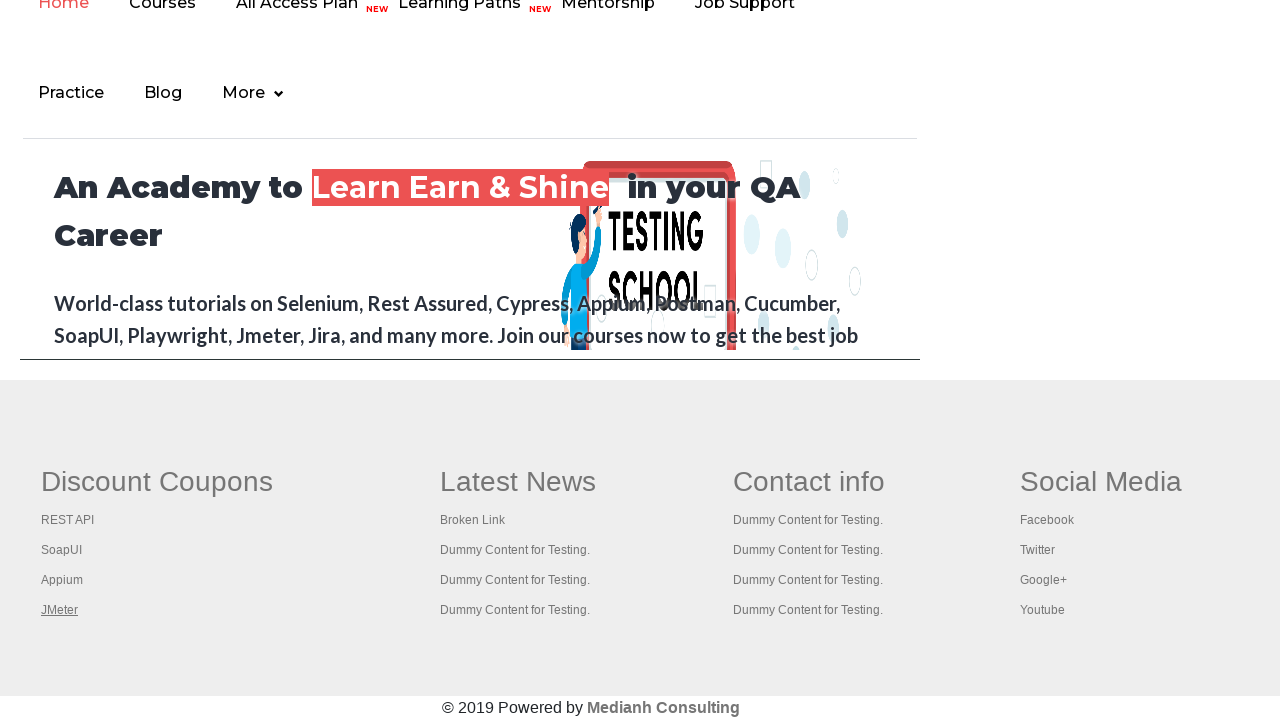

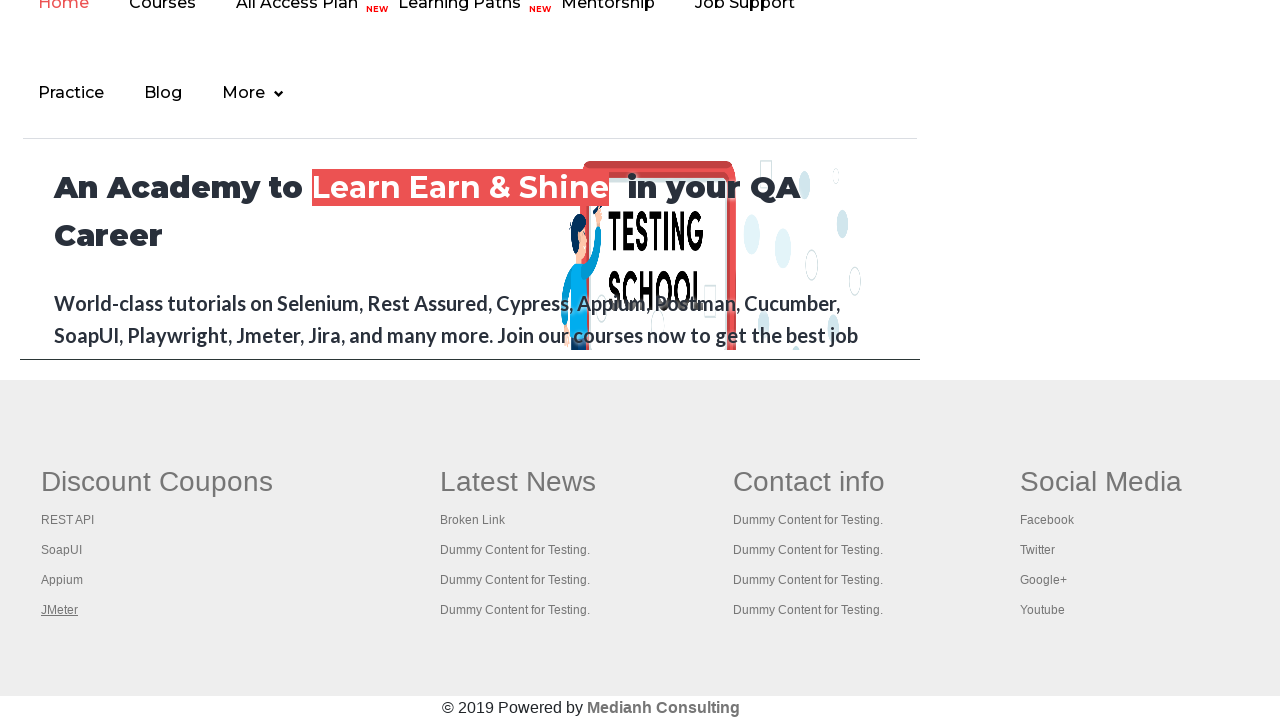